Tests that entered text is trimmed when editing a todo item

Starting URL: https://demo.playwright.dev/todomvc

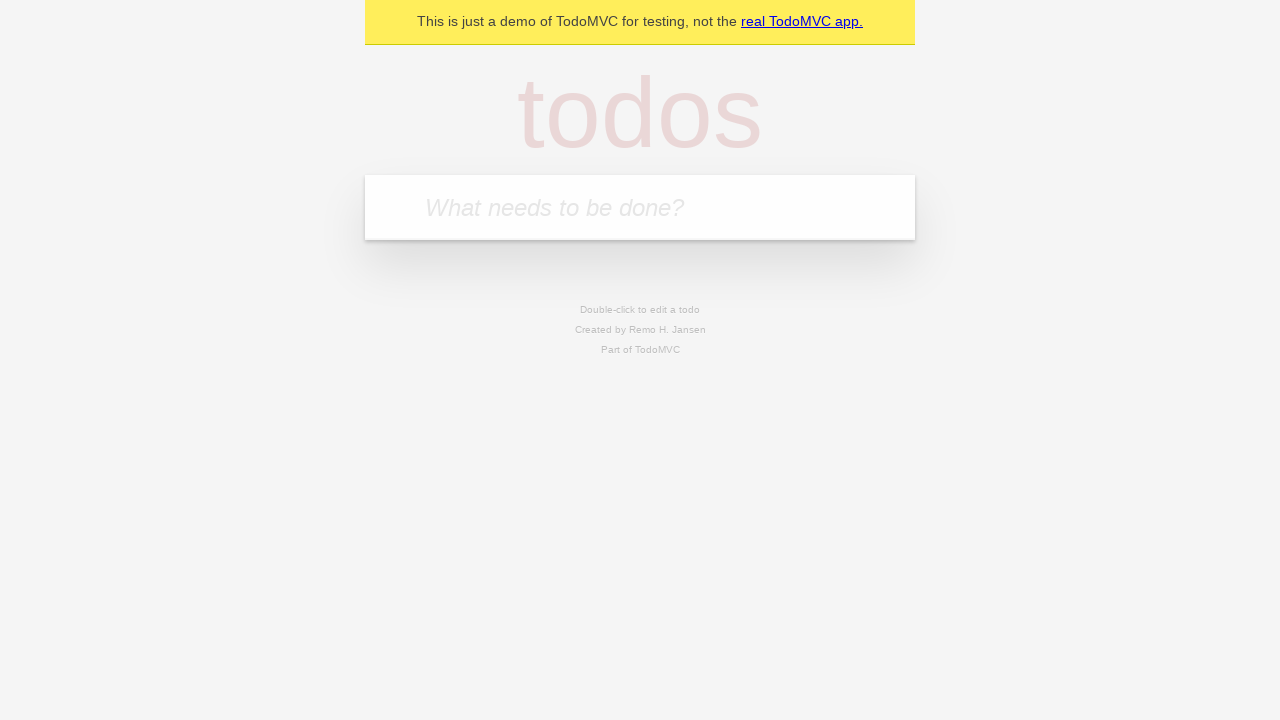

Navigated to TodoMVC demo application
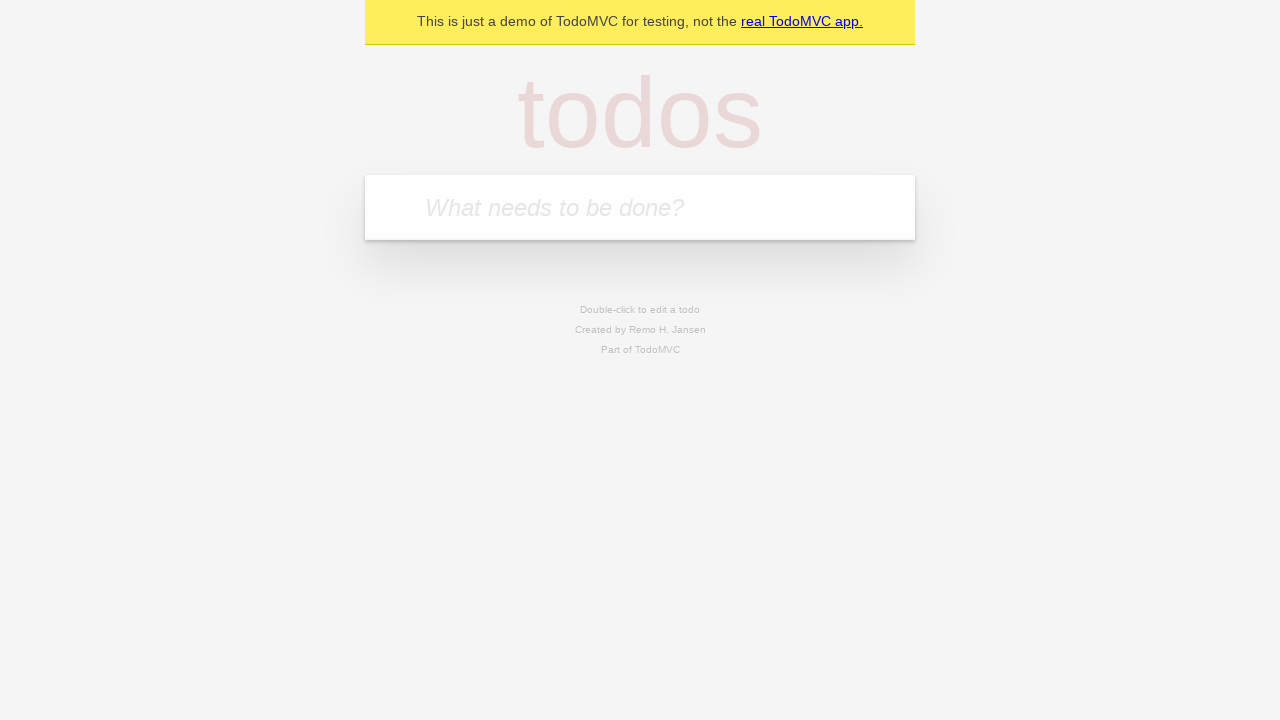

Located the new todo input field
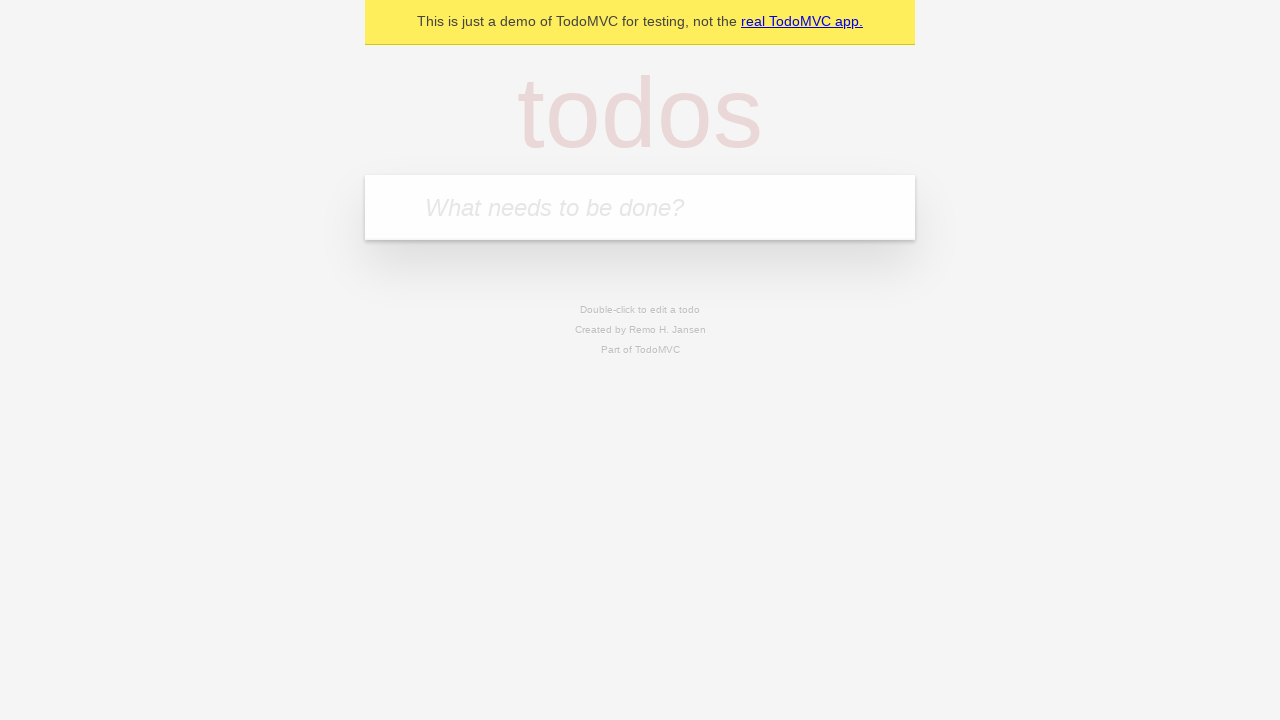

Filled todo input with 'buy some cheese' on internal:attr=[placeholder="What needs to be done?"i]
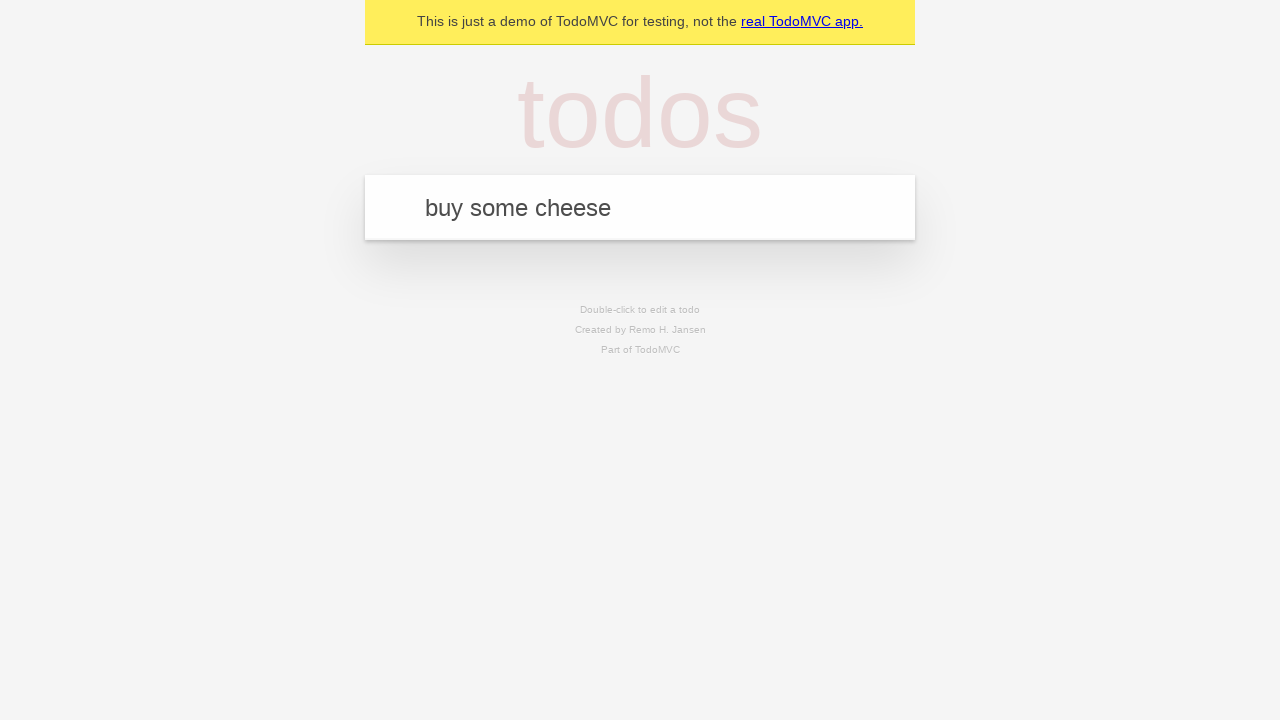

Pressed Enter to create todo item 'buy some cheese' on internal:attr=[placeholder="What needs to be done?"i]
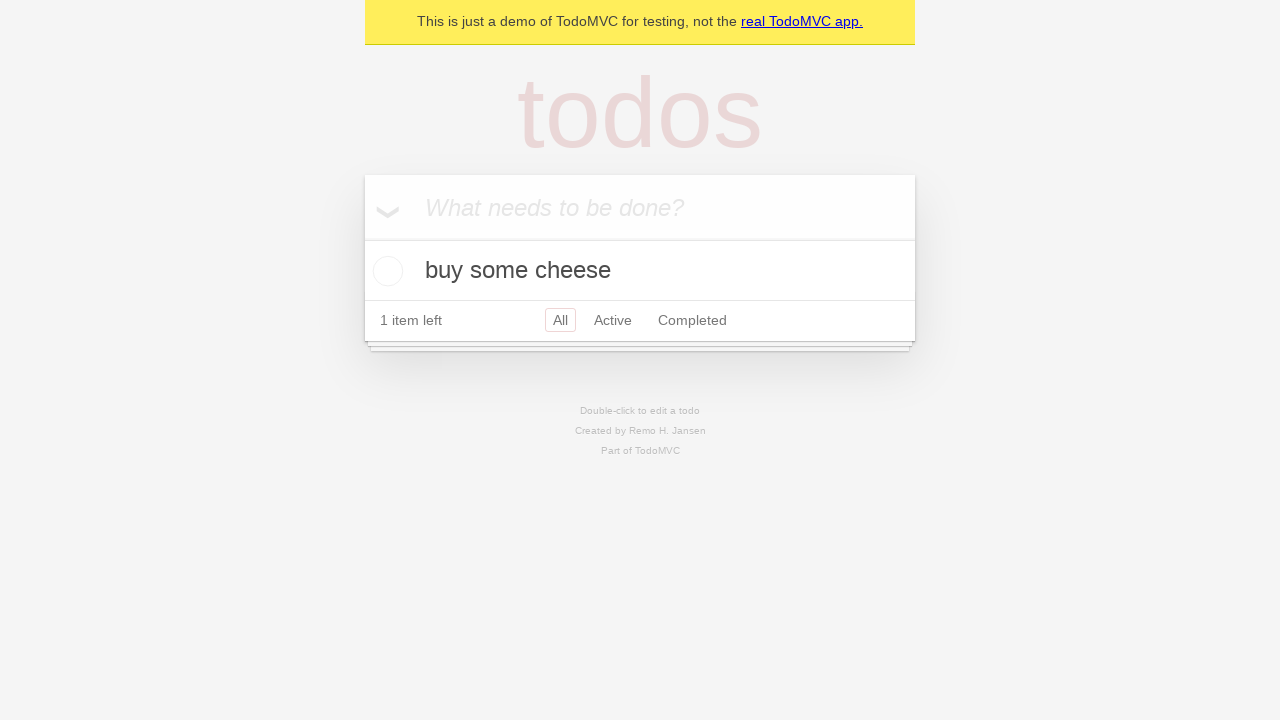

Filled todo input with 'feed the cat' on internal:attr=[placeholder="What needs to be done?"i]
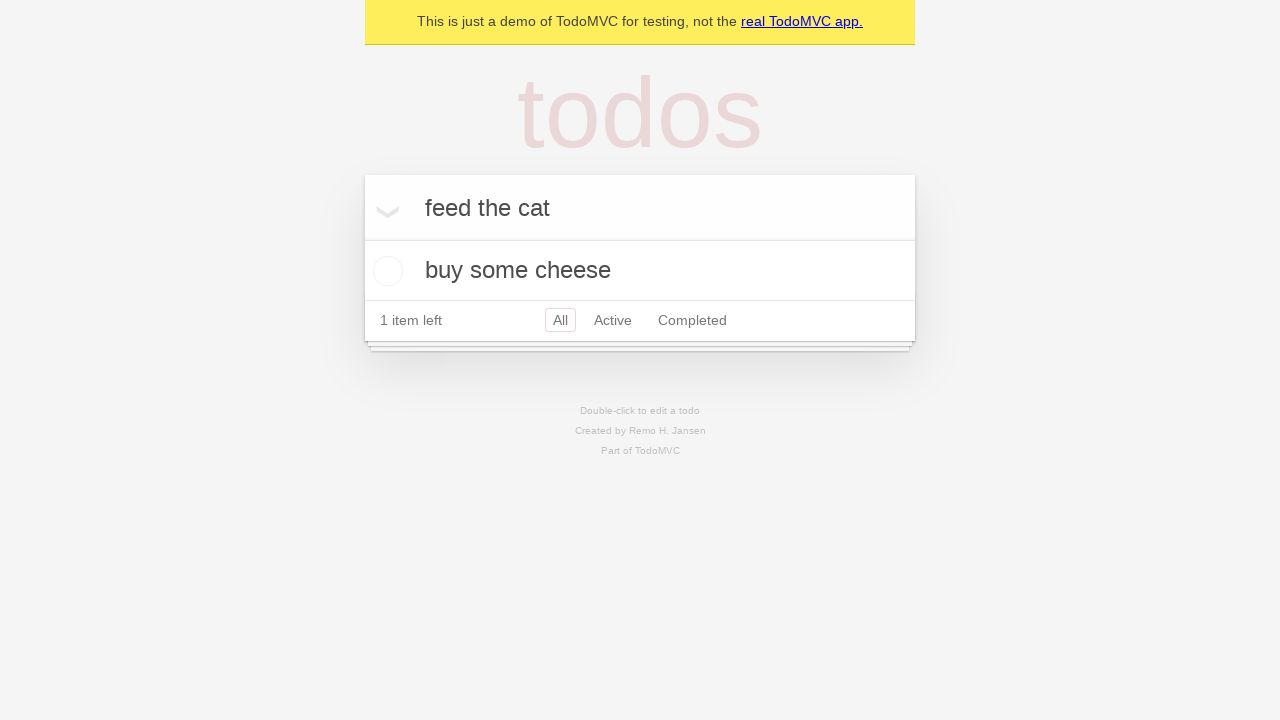

Pressed Enter to create todo item 'feed the cat' on internal:attr=[placeholder="What needs to be done?"i]
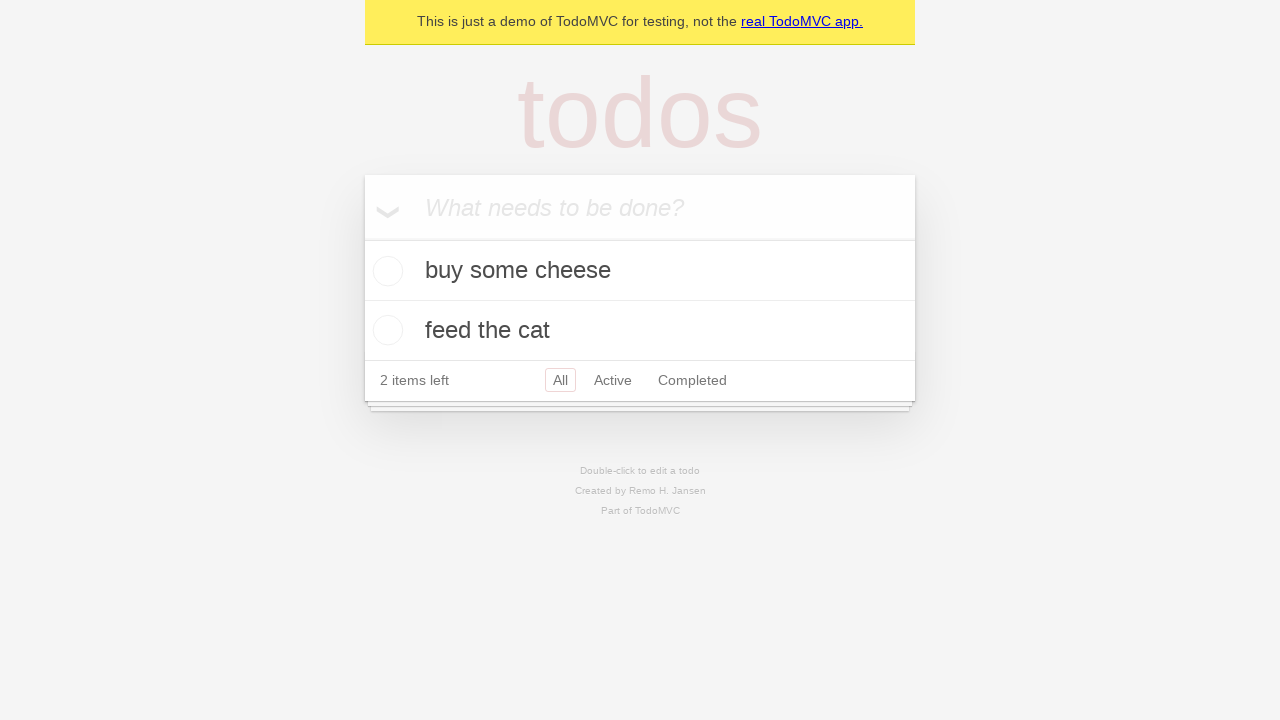

Filled todo input with 'book a doctors appointment' on internal:attr=[placeholder="What needs to be done?"i]
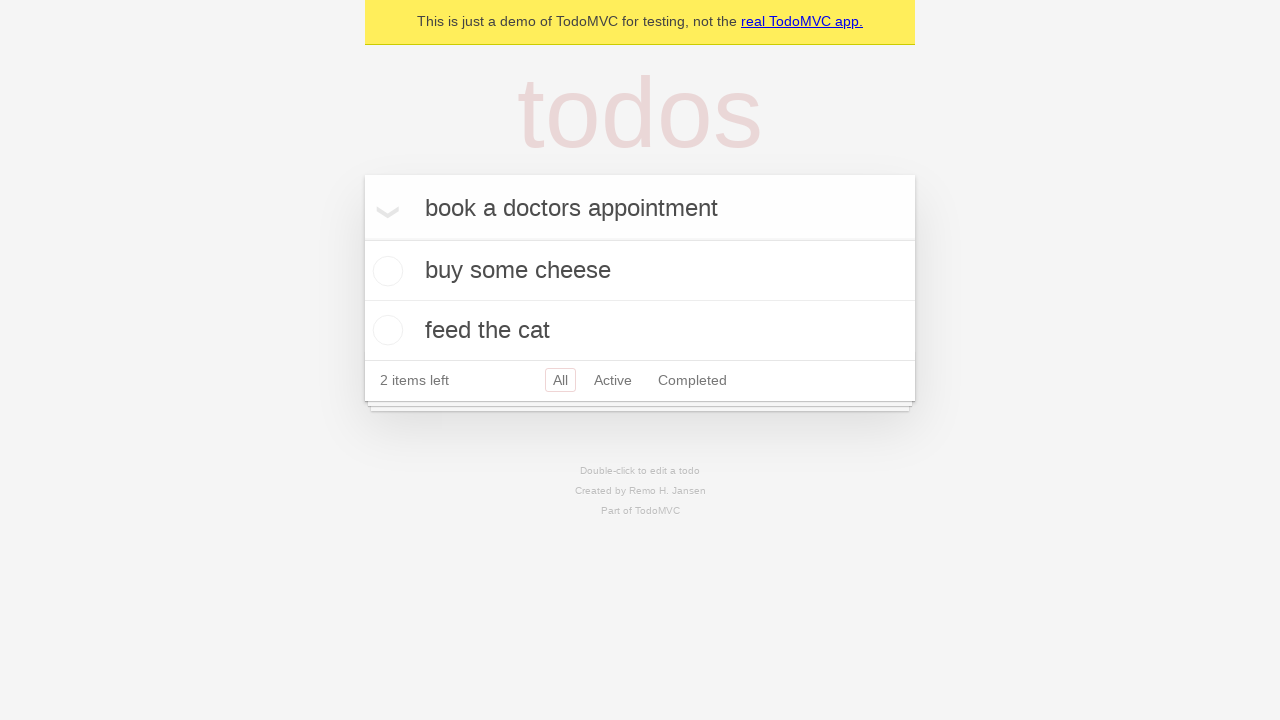

Pressed Enter to create todo item 'book a doctors appointment' on internal:attr=[placeholder="What needs to be done?"i]
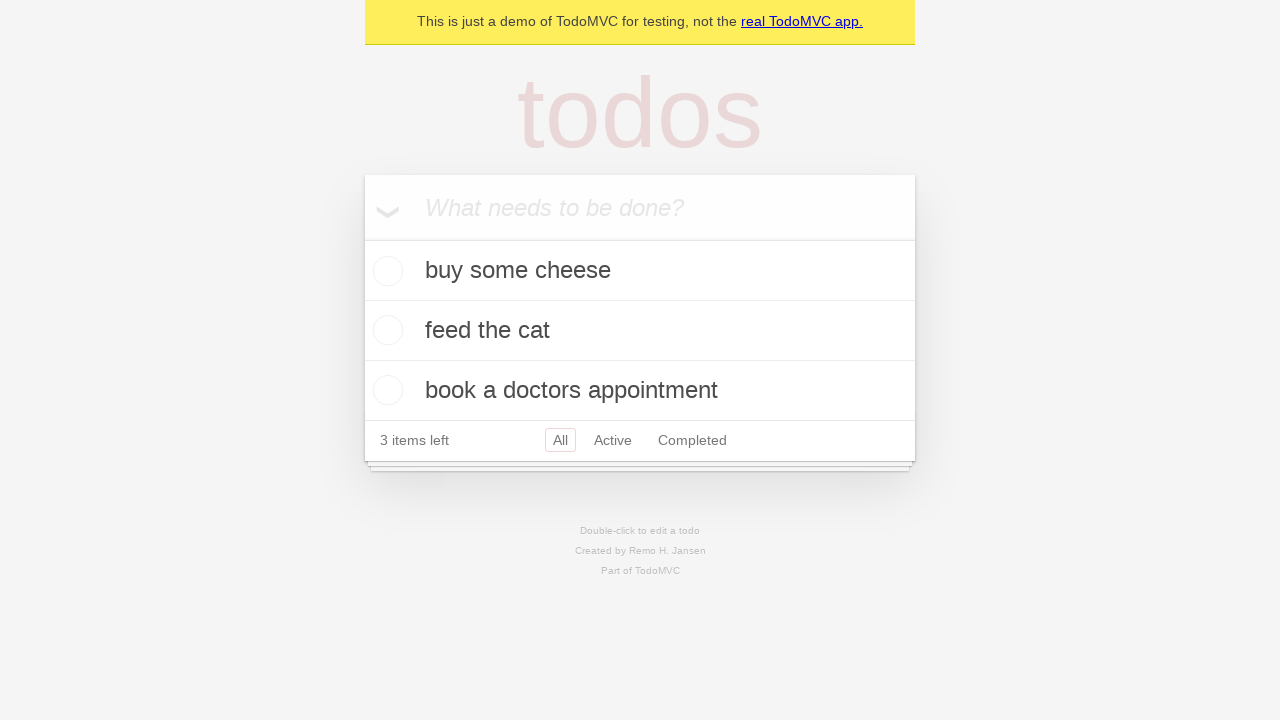

Located all todo items
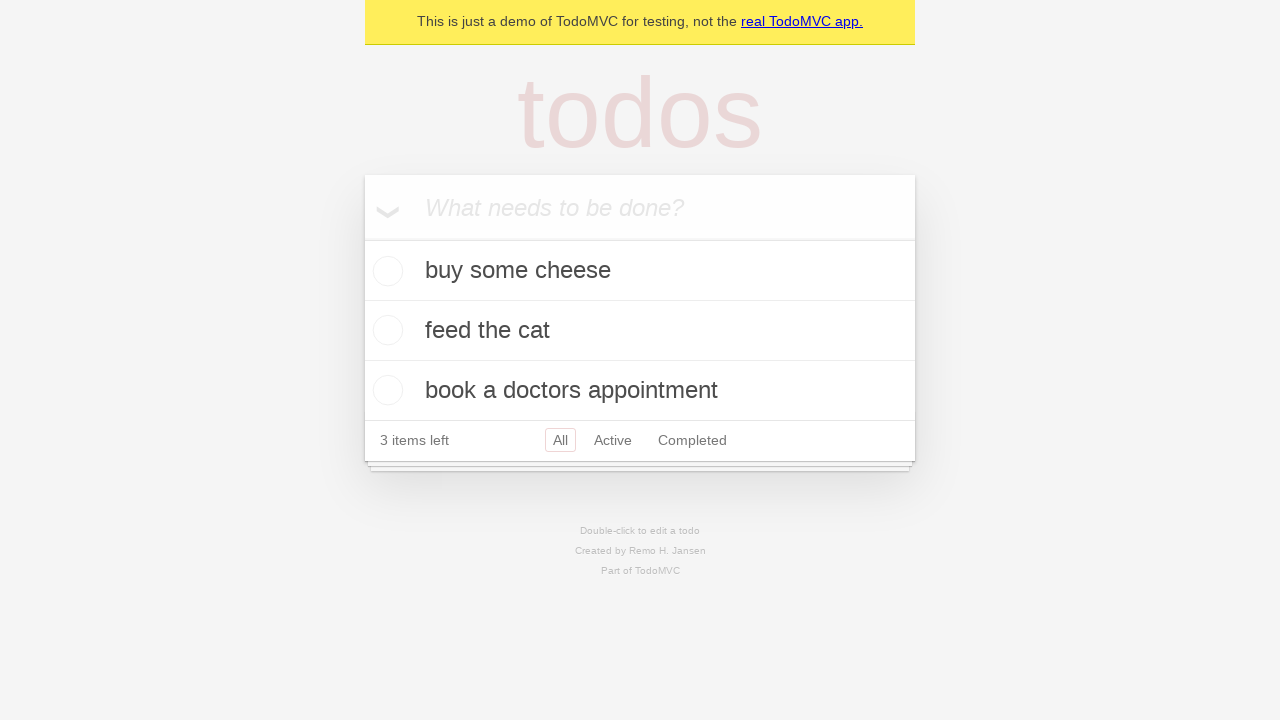

Double-clicked the second todo item to enter edit mode at (640, 331) on internal:testid=[data-testid="todo-item"s] >> nth=1
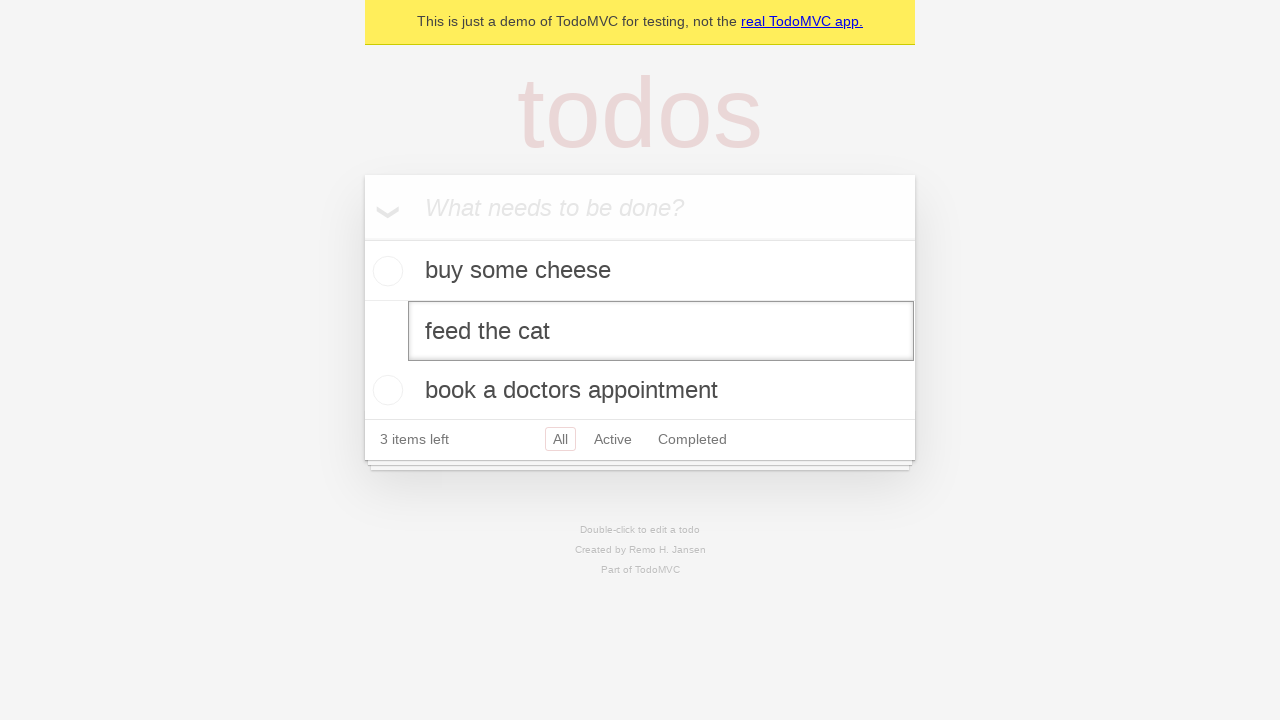

Filled edit field with text containing leading and trailing spaces on internal:testid=[data-testid="todo-item"s] >> nth=1 >> internal:role=textbox[nam
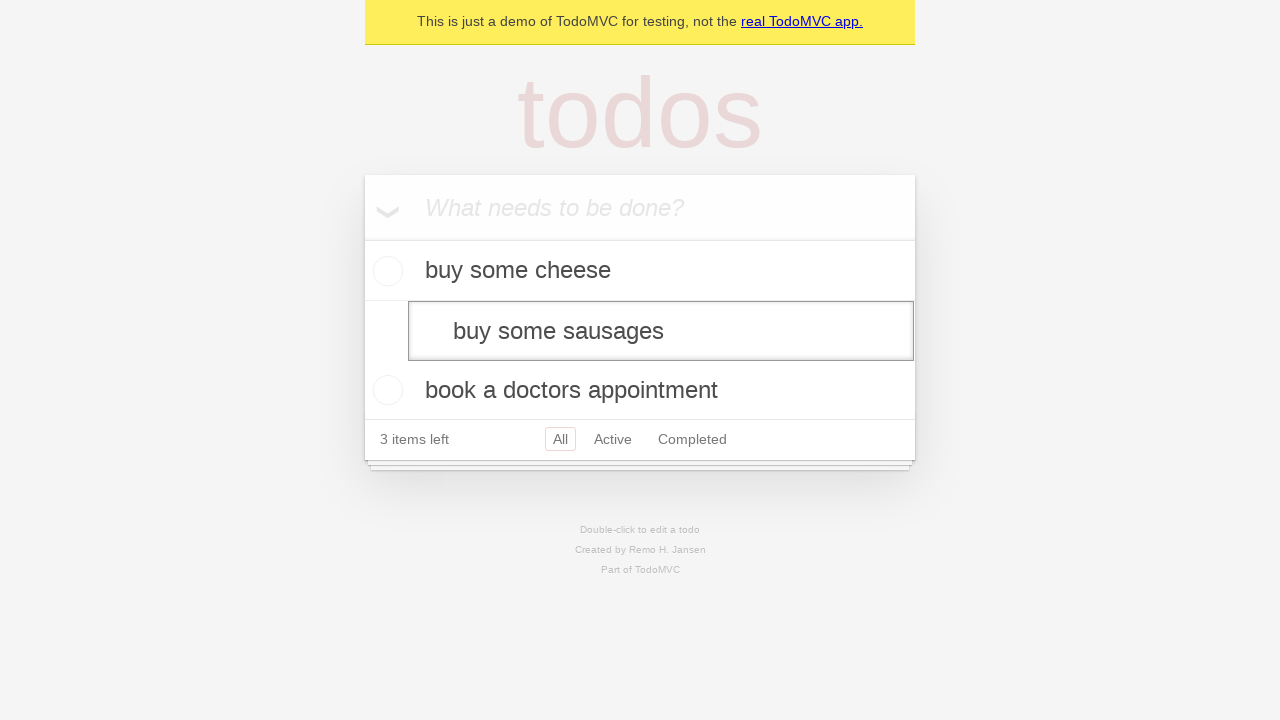

Pressed Enter to confirm edit - text should be trimmed on internal:testid=[data-testid="todo-item"s] >> nth=1 >> internal:role=textbox[nam
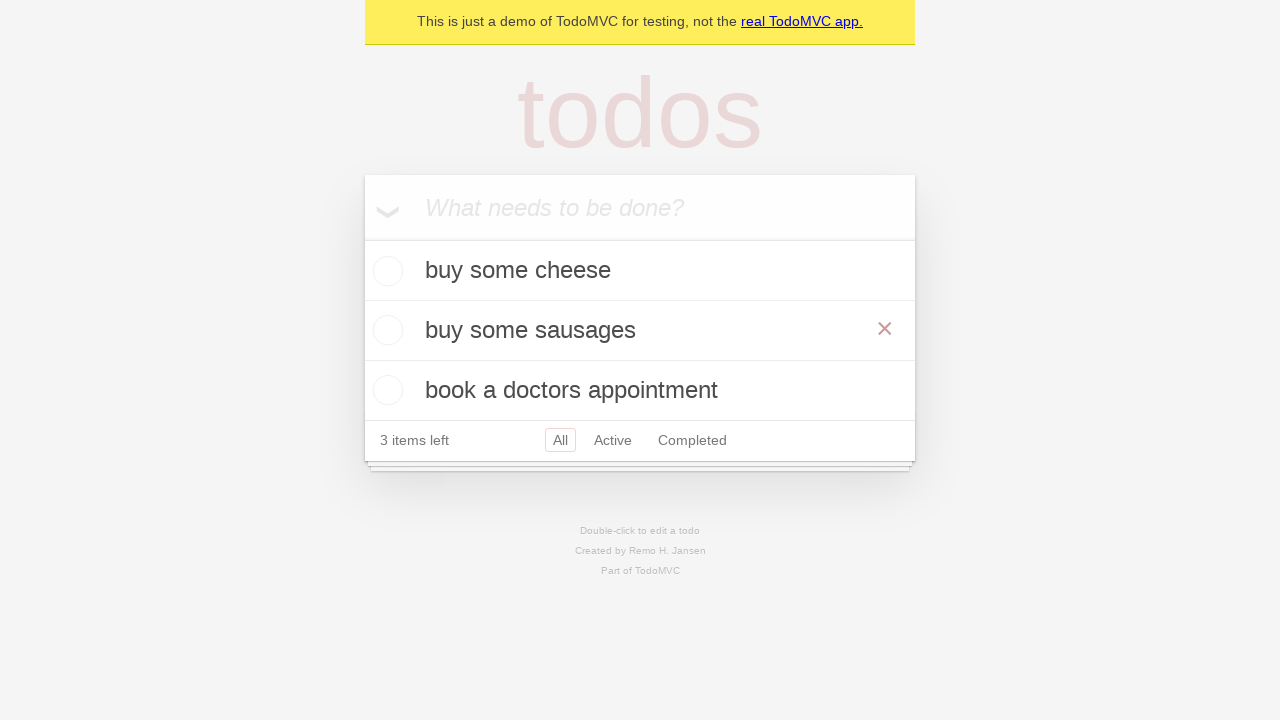

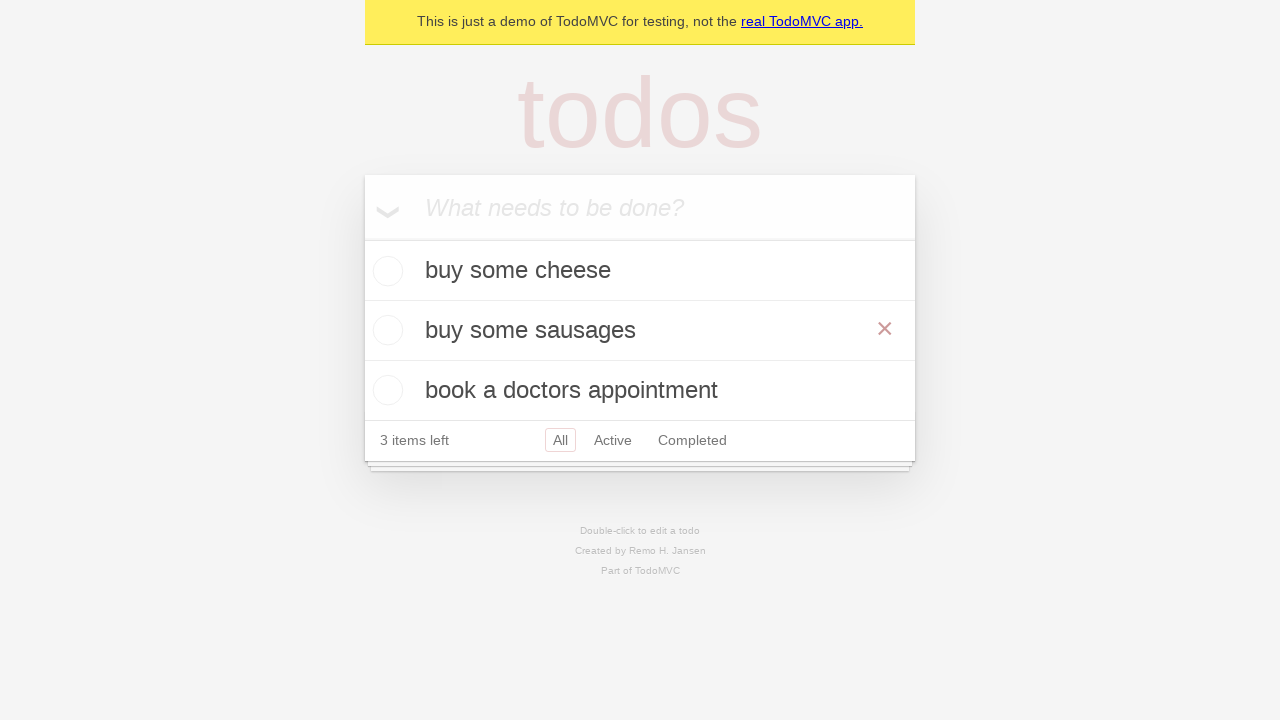